Tests the Context Menu link by clicking it and verifying the page loads correctly

Starting URL: https://the-internet.herokuapp.com/

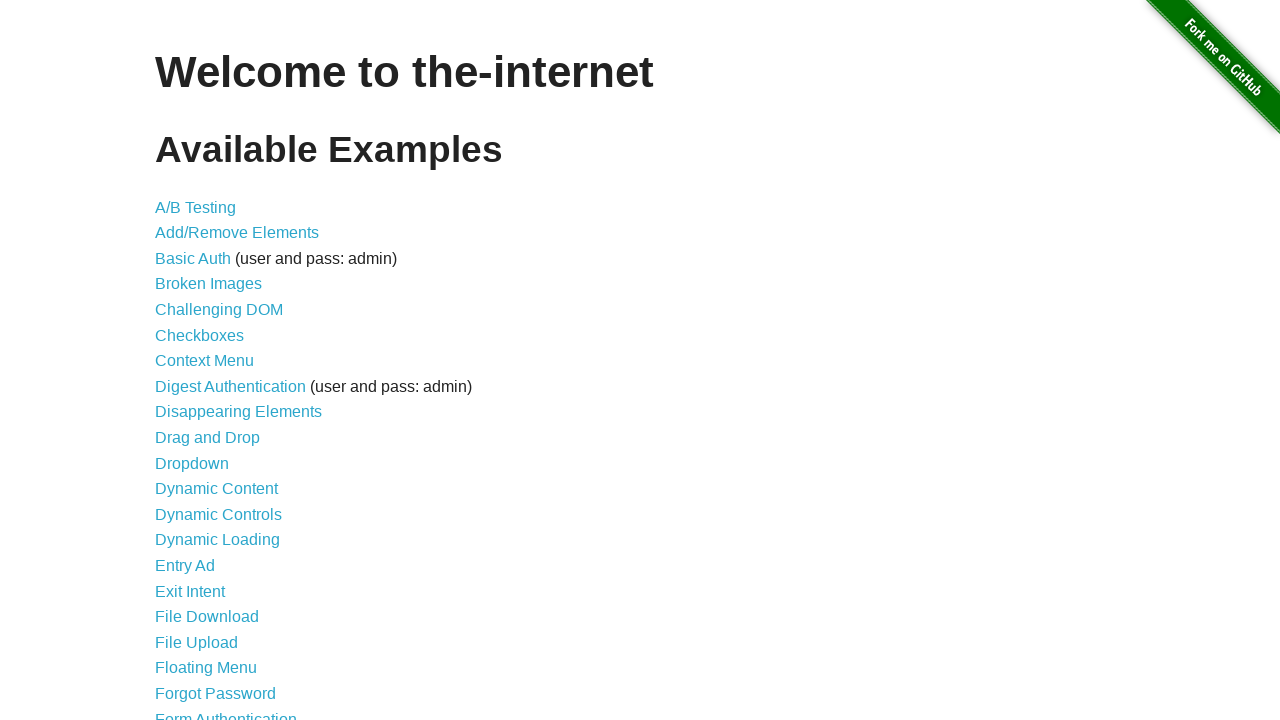

Clicked the Context Menu link at (204, 361) on a >> internal:has-text="Context Menu"i
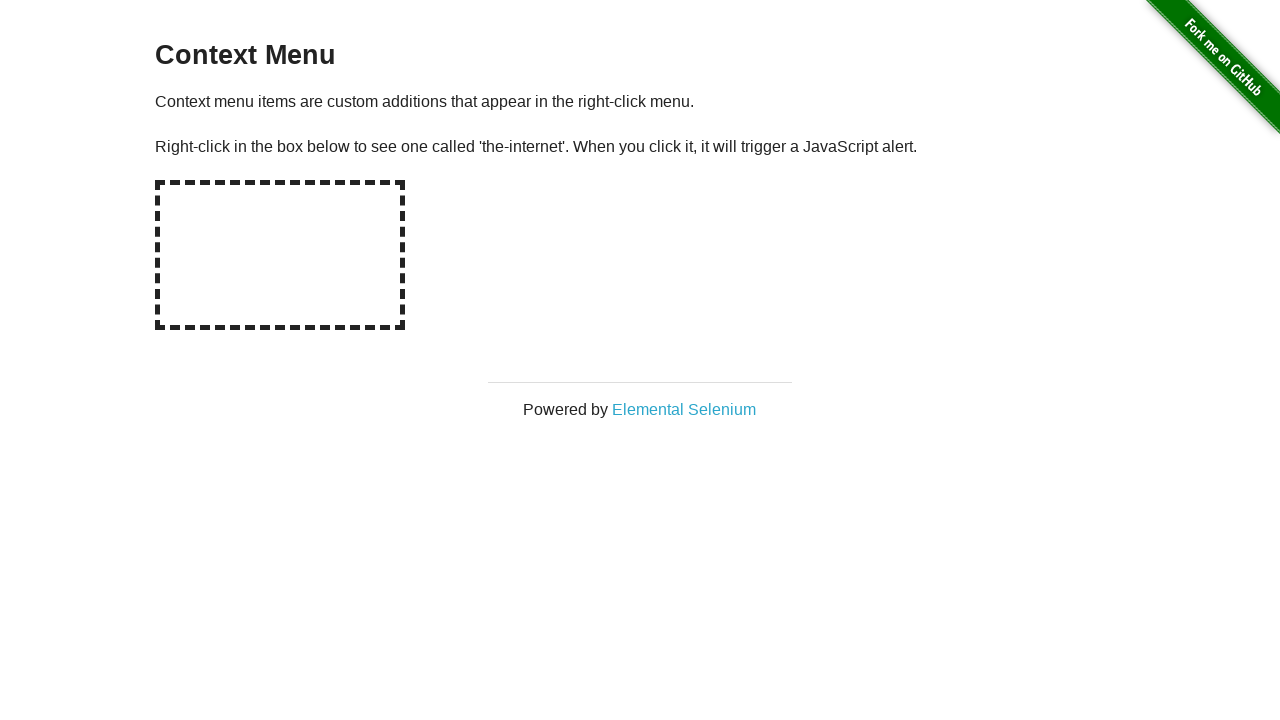

Context Menu page loaded (networkidle)
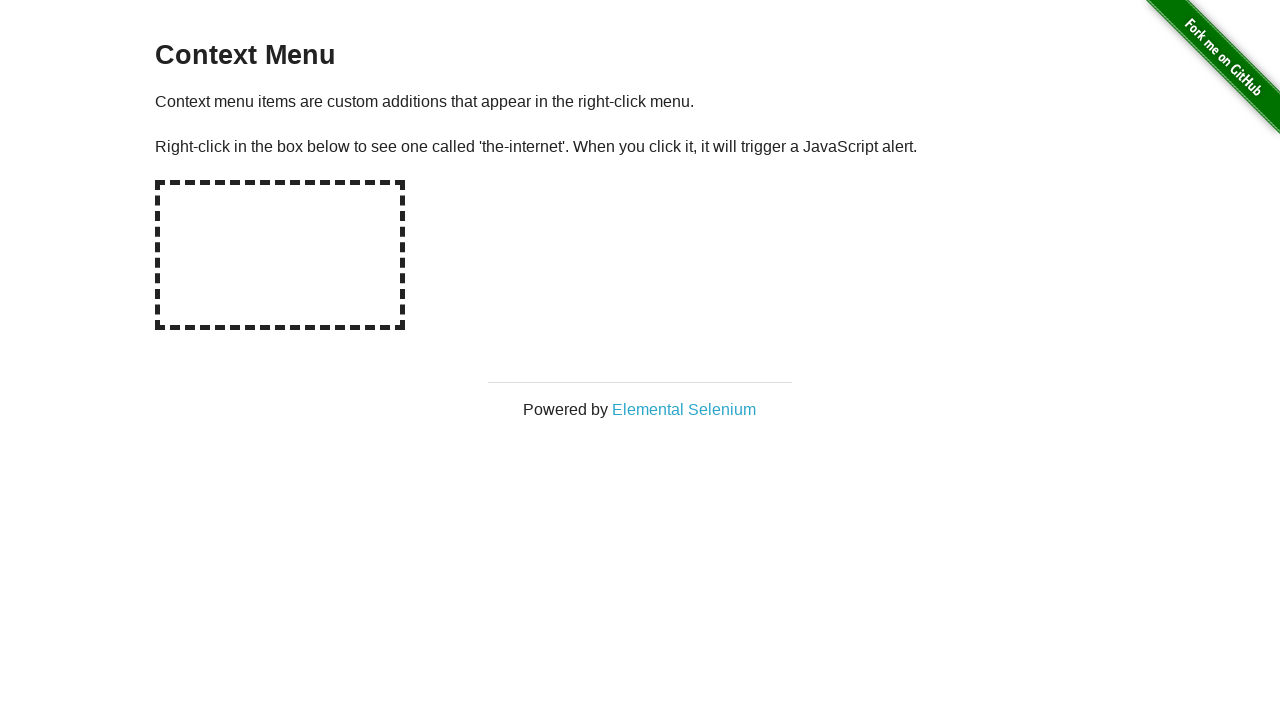

Verified 'Context Menu' text is present on page
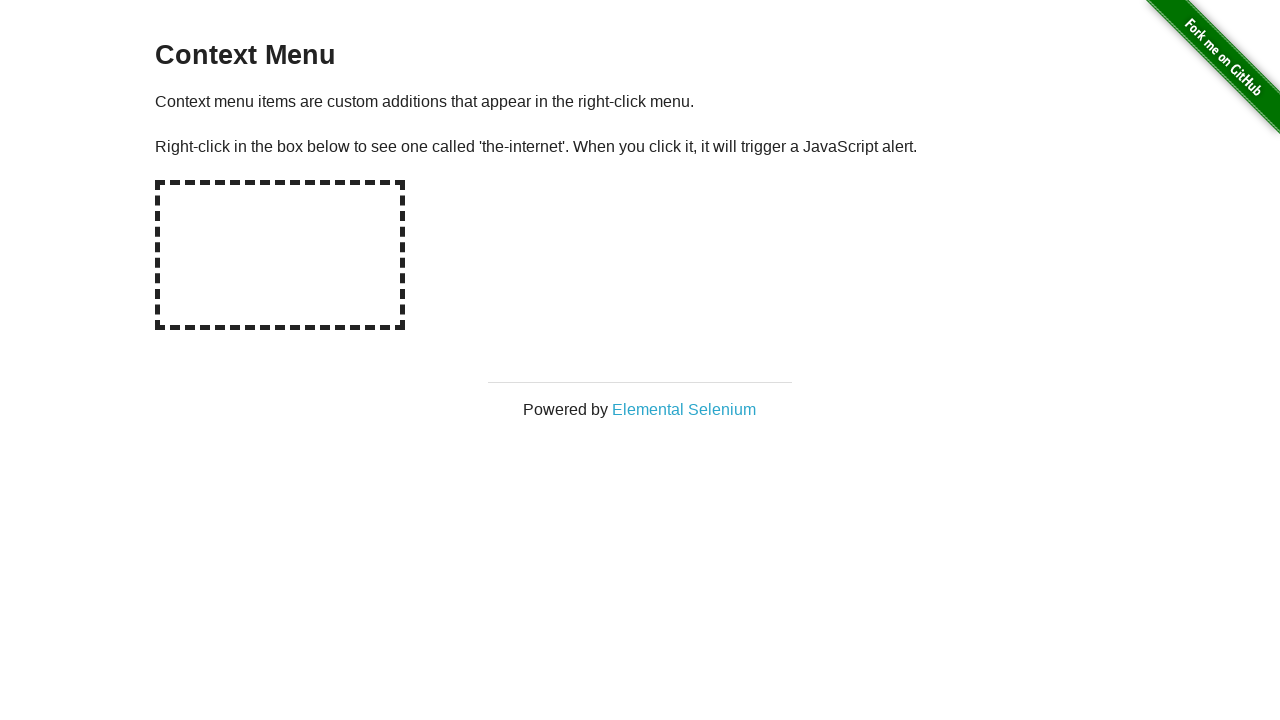

Navigated to home page (https://the-internet.herokuapp.com/)
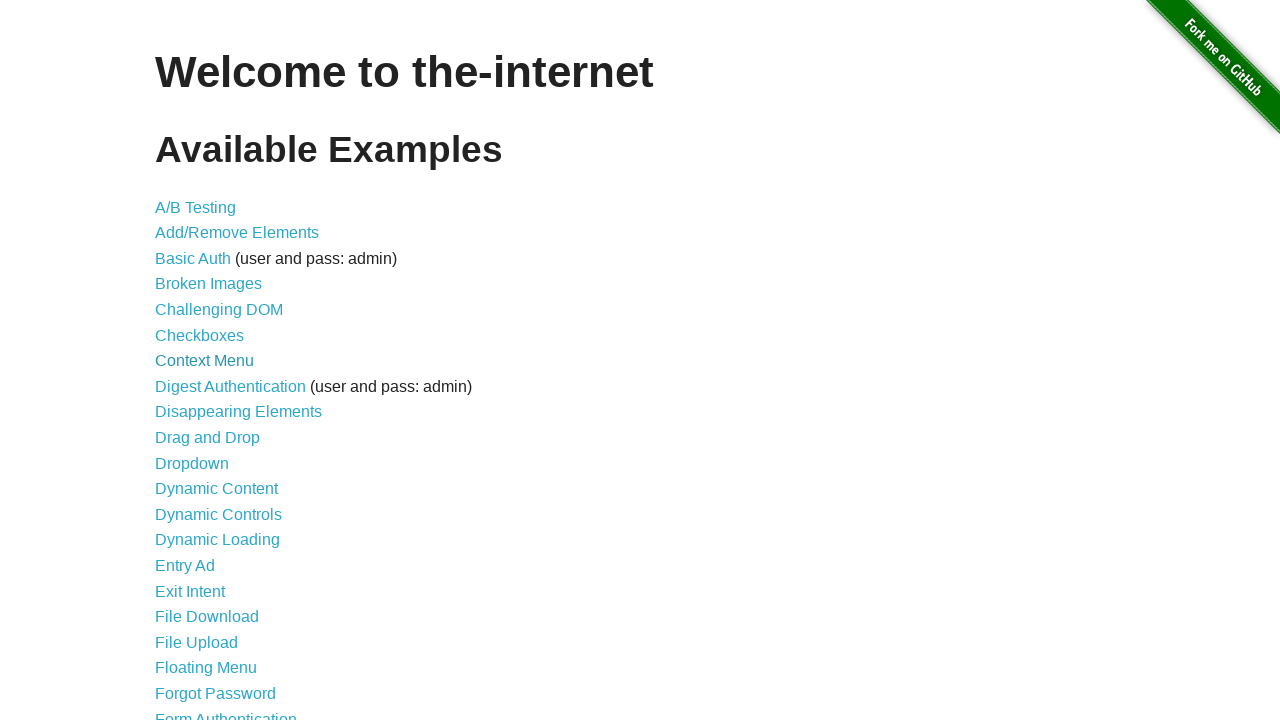

Home page loaded (networkidle)
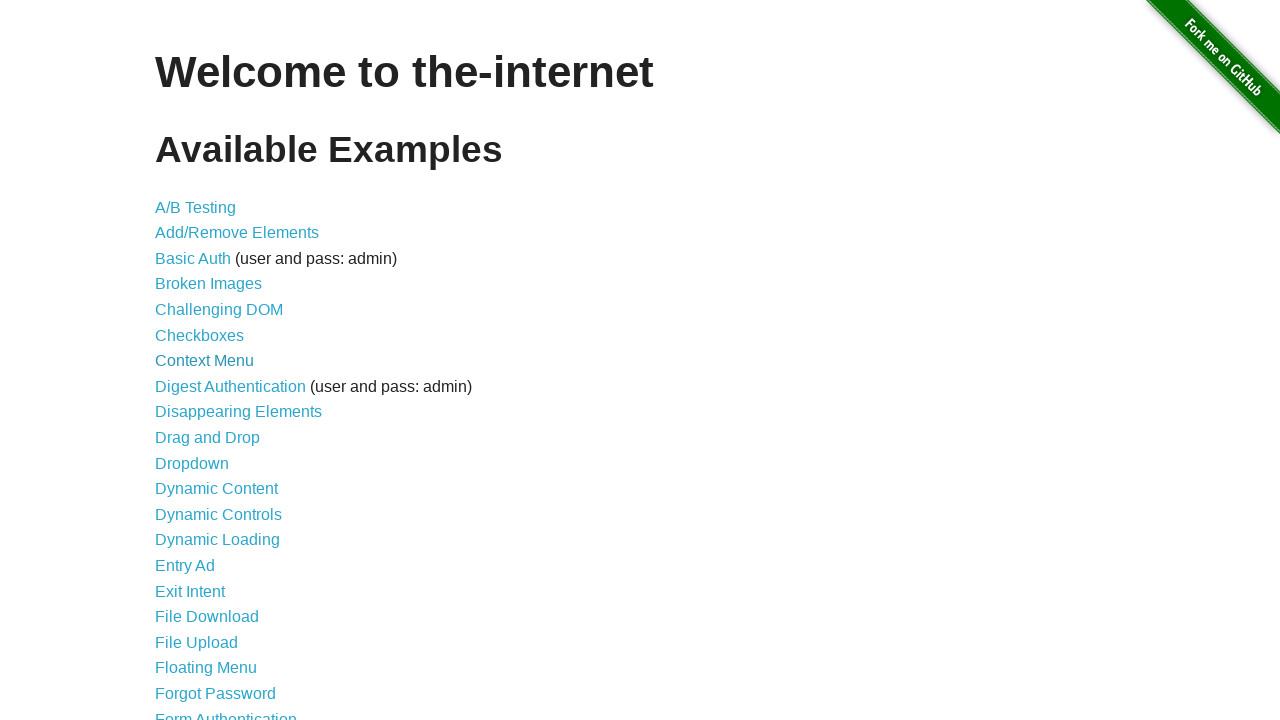

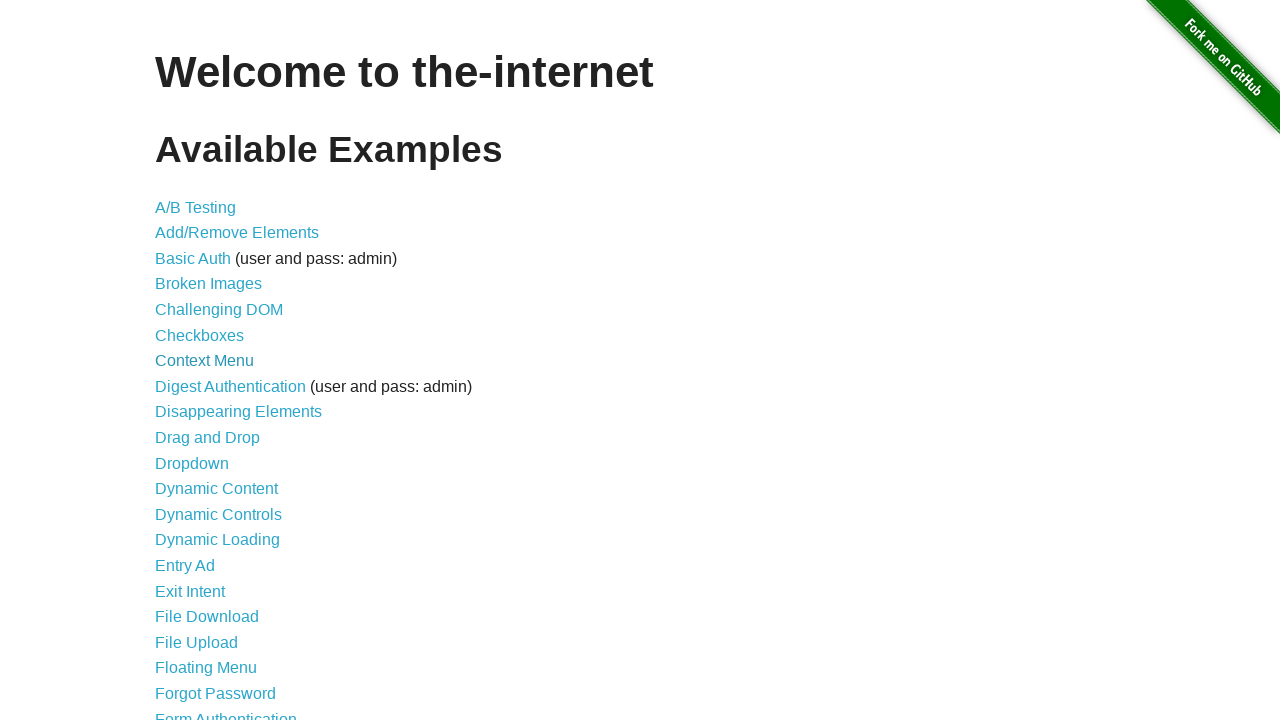